Tests radio button functionality by selecting male and female options and verifying selection behavior

Starting URL: https://testautomationpractice.blogspot.com/

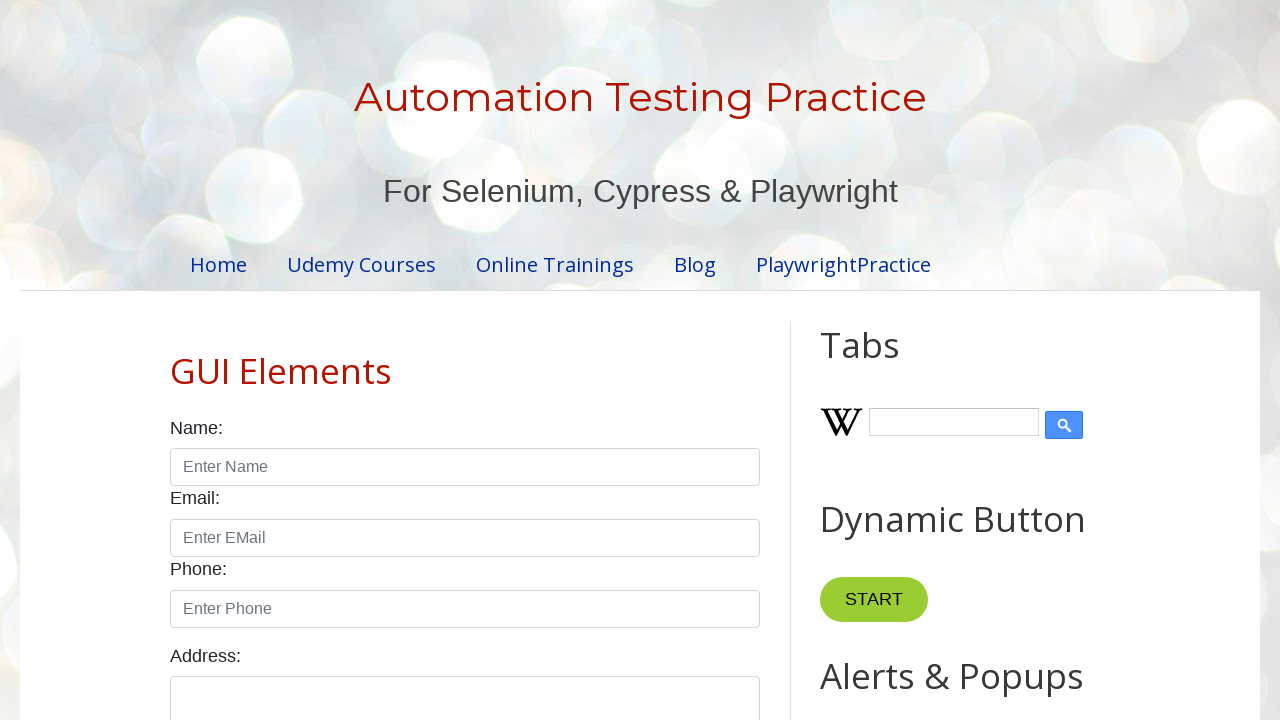

Clicked male radio button at (176, 360) on xpath=//input[@class='form-check-input' and @type='radio' and @value='male']
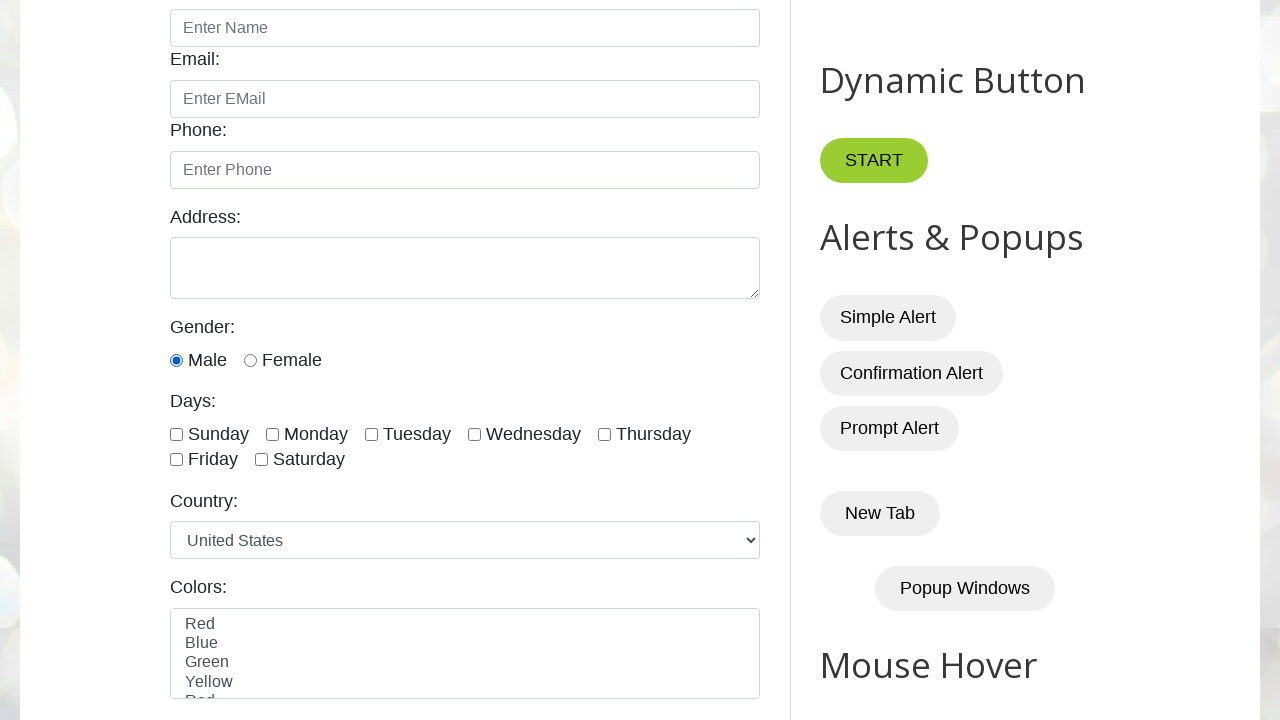

Clicked female radio button at (250, 360) on xpath=//input[@class='form-check-input' and @type='radio' and @value='female']
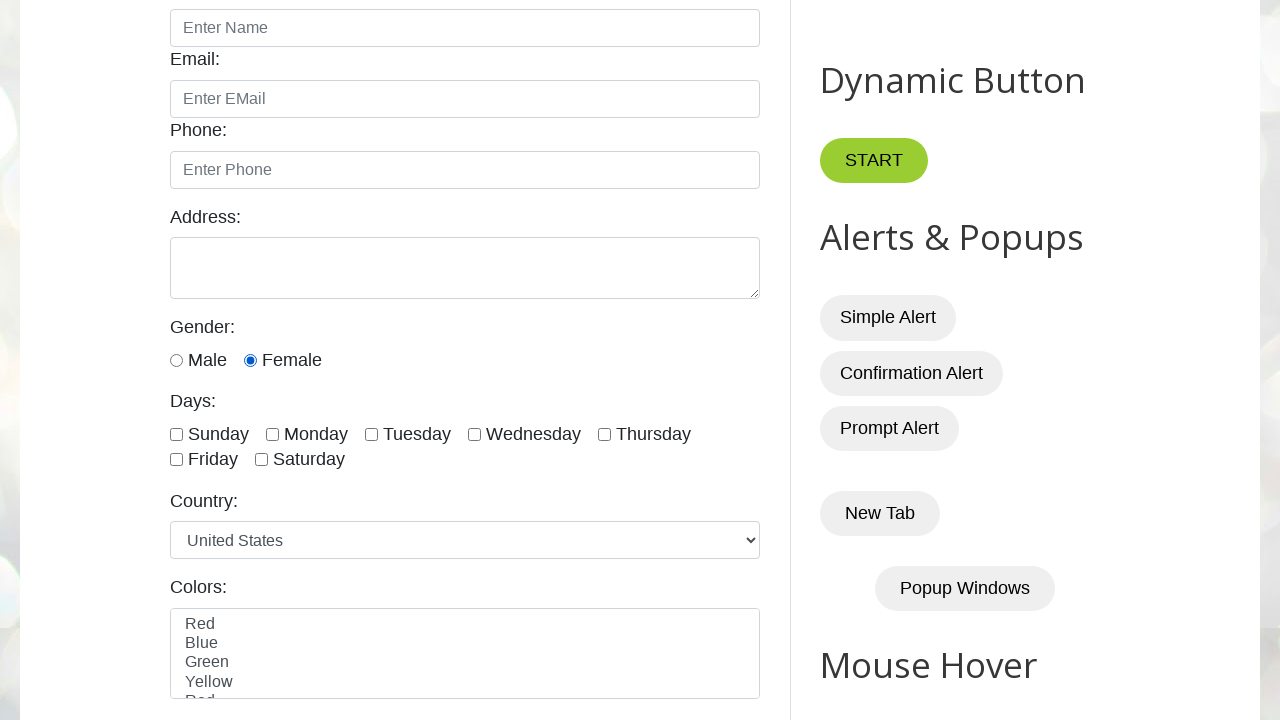

Verified female radio button is enabled
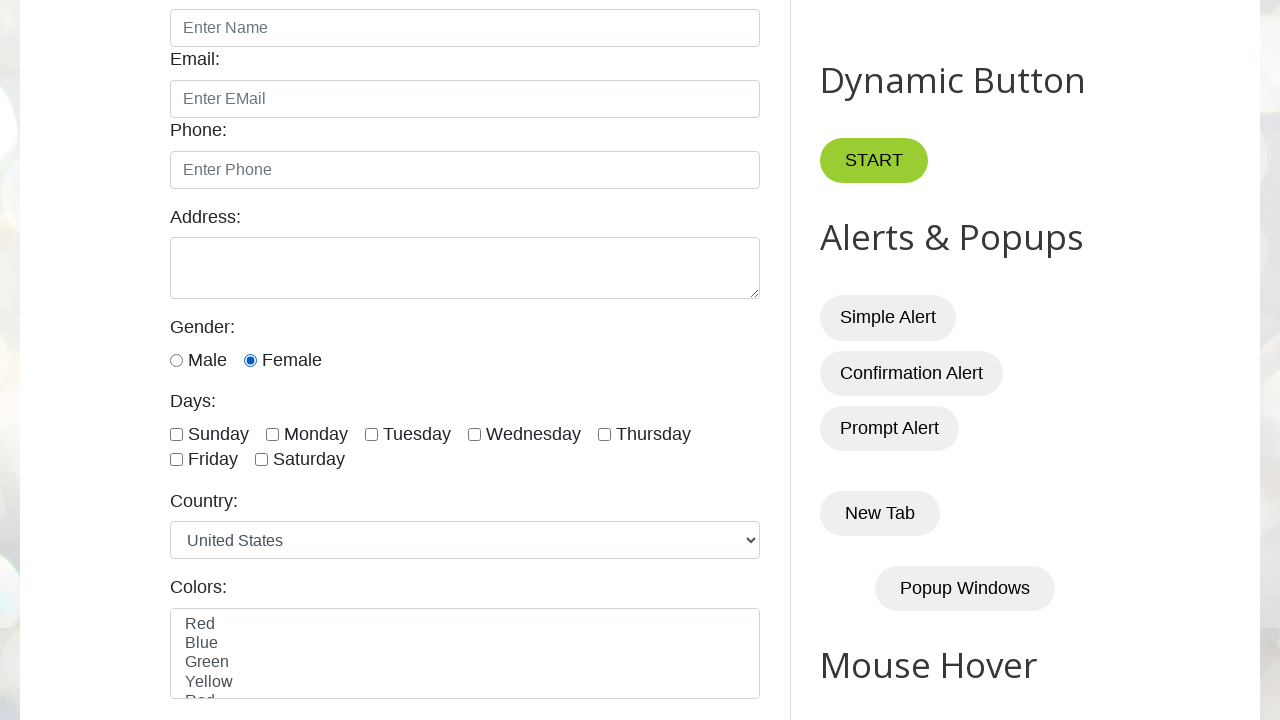

Clicked male radio button again as female was enabled at (176, 360) on xpath=//input[@class='form-check-input' and @type='radio' and @value='male']
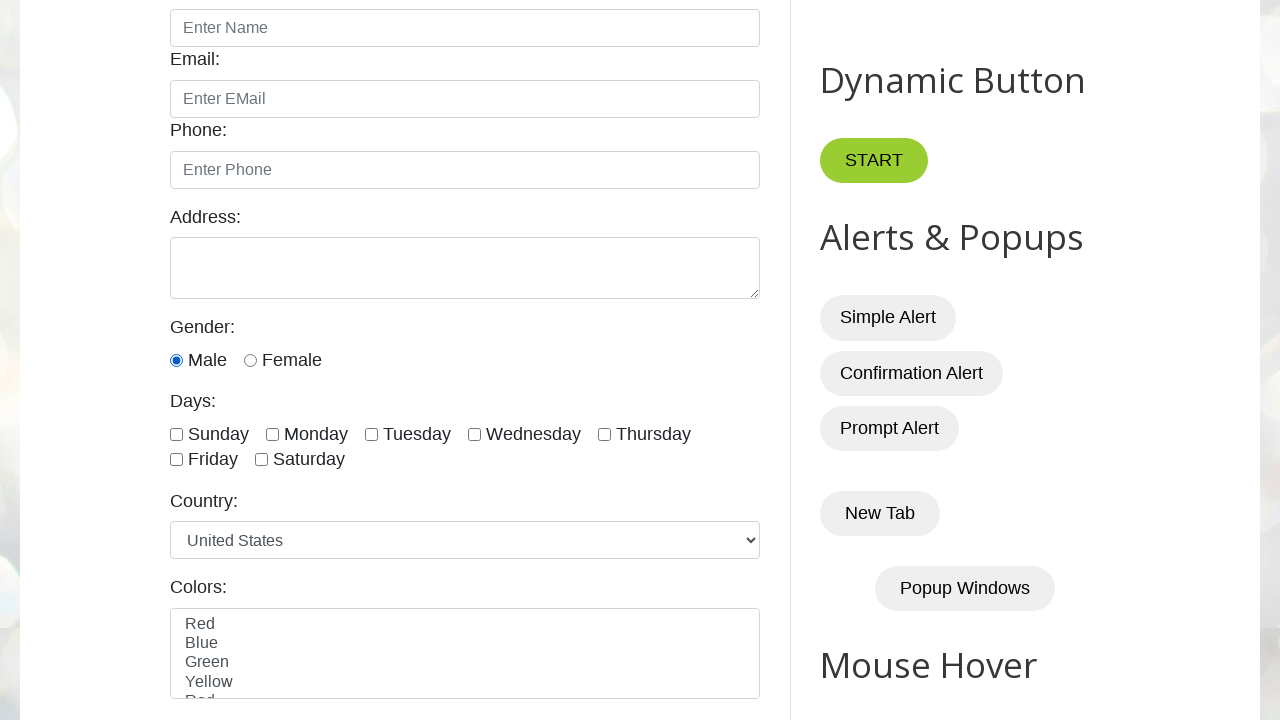

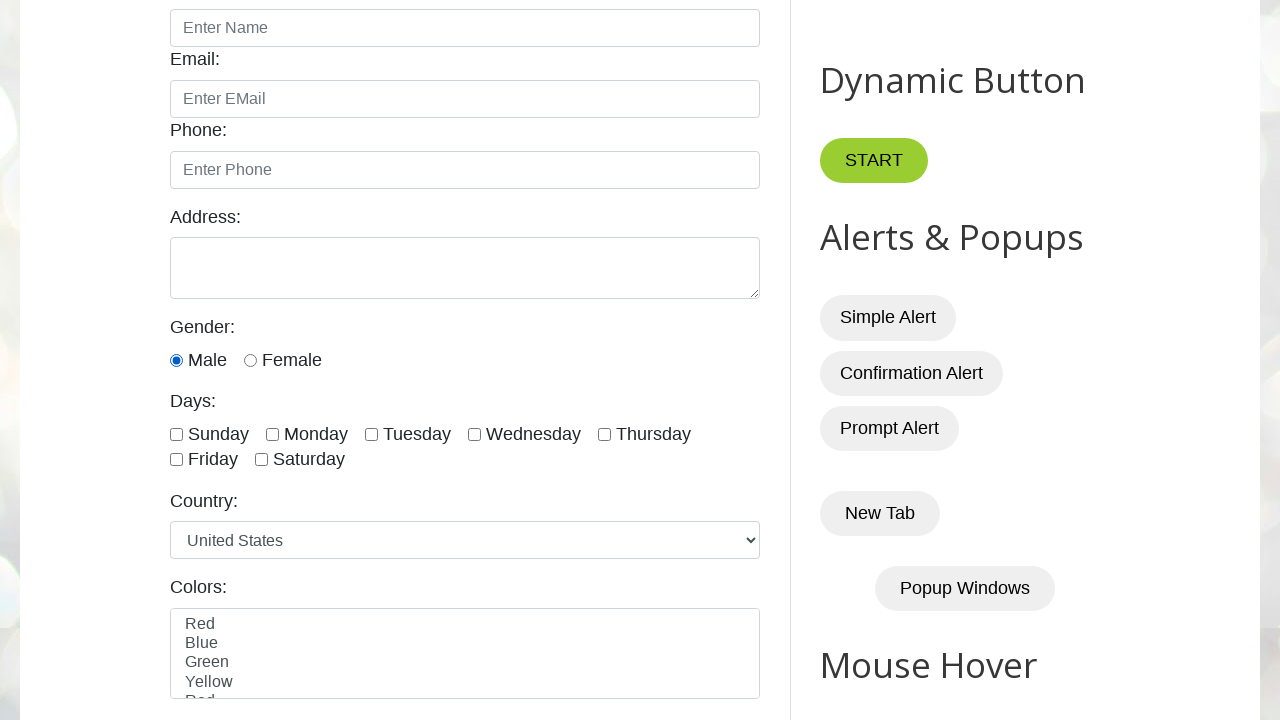